Tests clicking on the "create an account" element on the RedBus homepage using XPath with contains text selector

Starting URL: https://www.redbus.in/

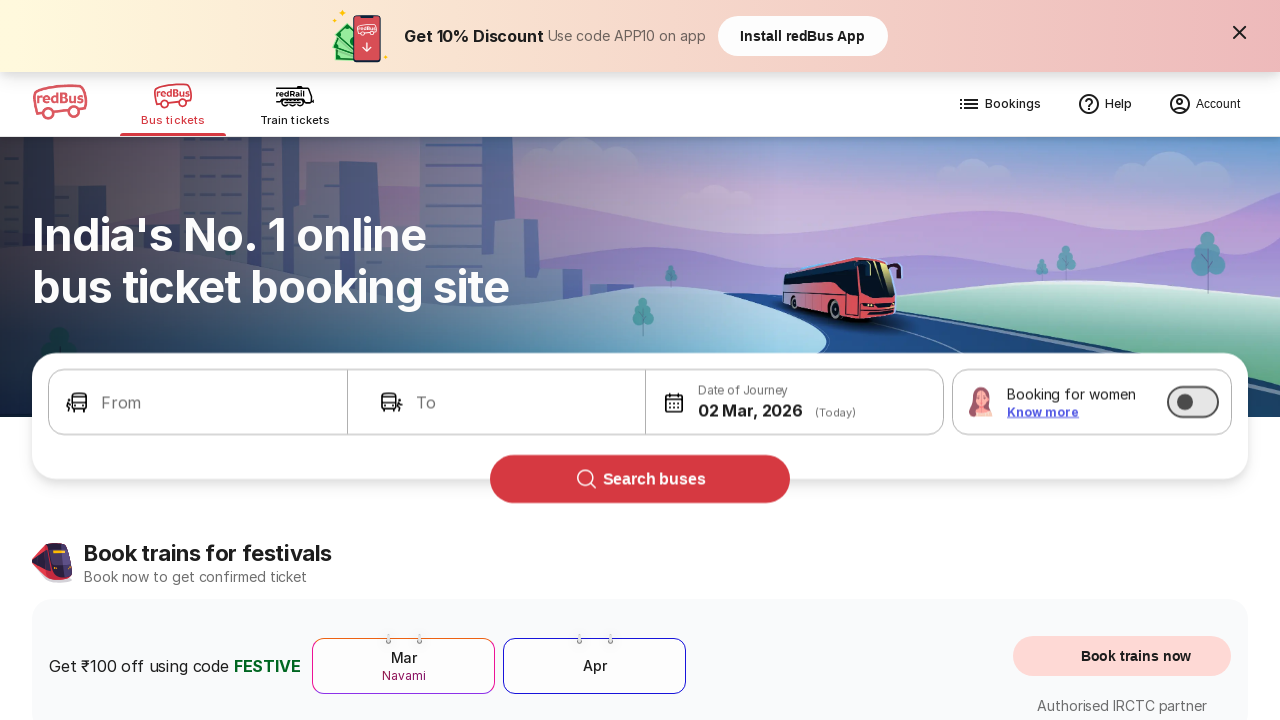

Navigated to RedBus homepage
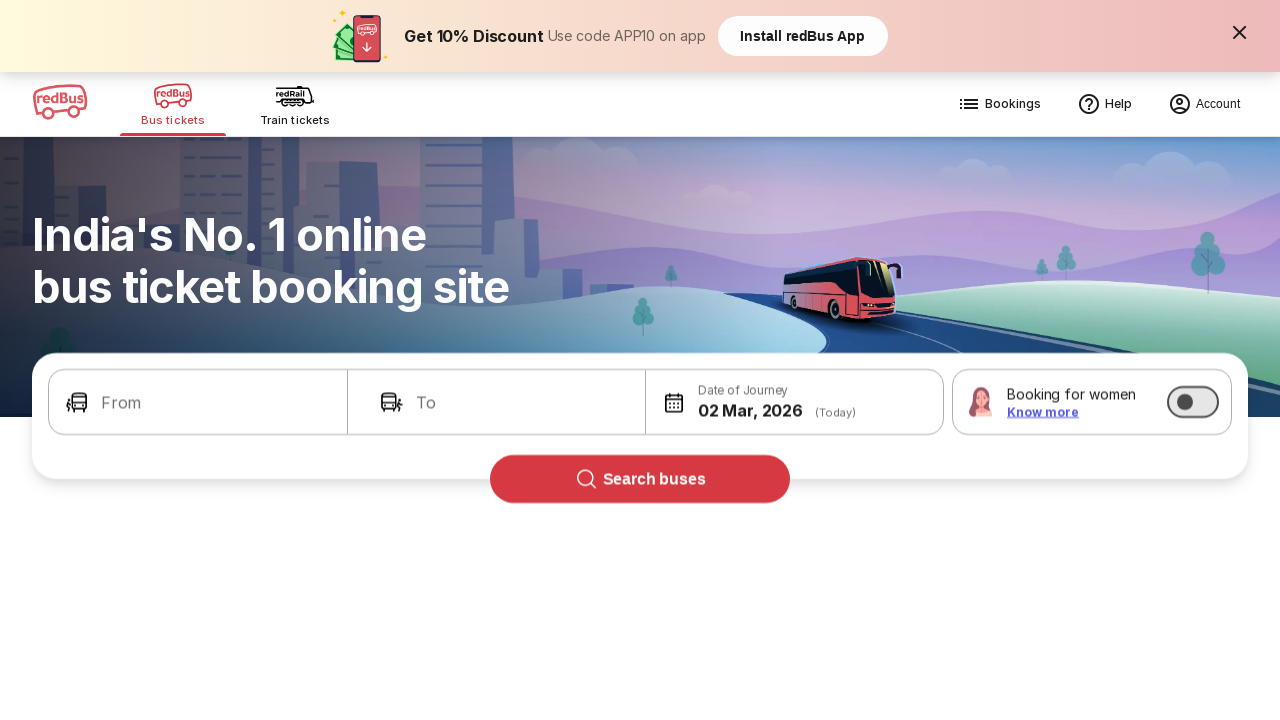

Clicked on 'create an account' element using XPath with contains text selector at (640, 360) on summary:has-text('create an account')
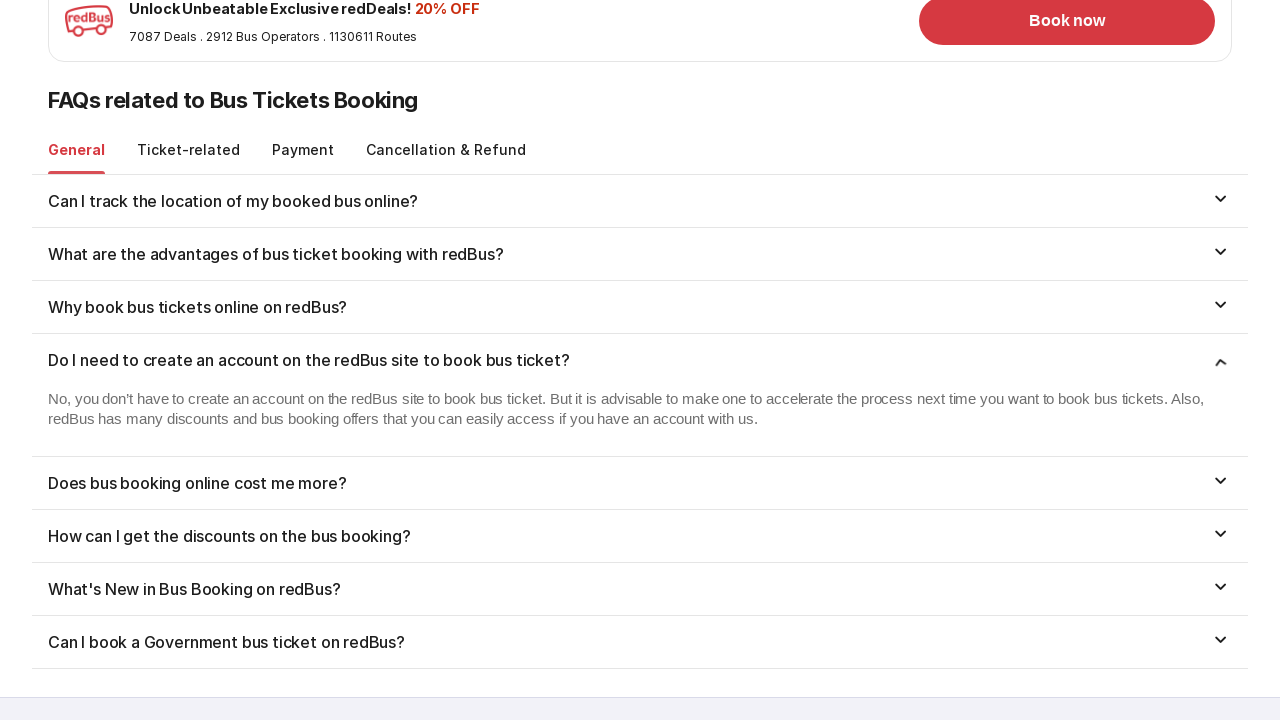

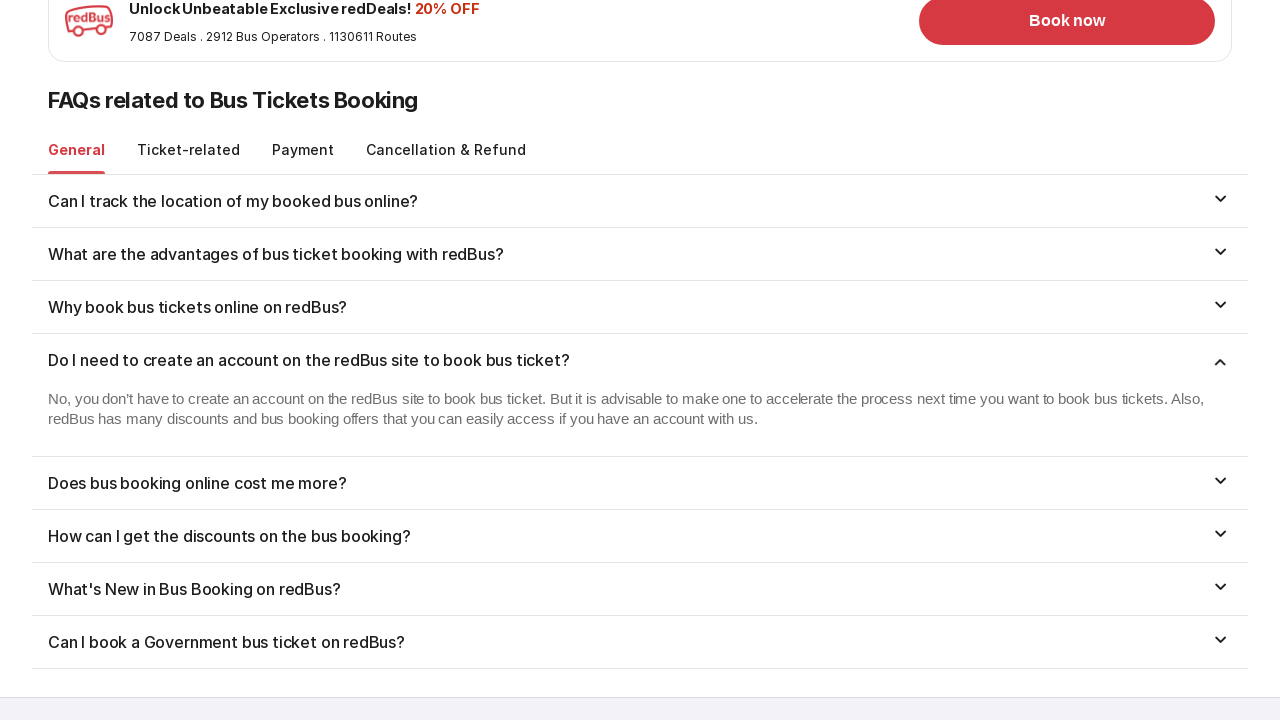